Tests the search functionality by opening the search dialog, entering a query, and verifying navigation to search results

Starting URL: https://webdriver.io/

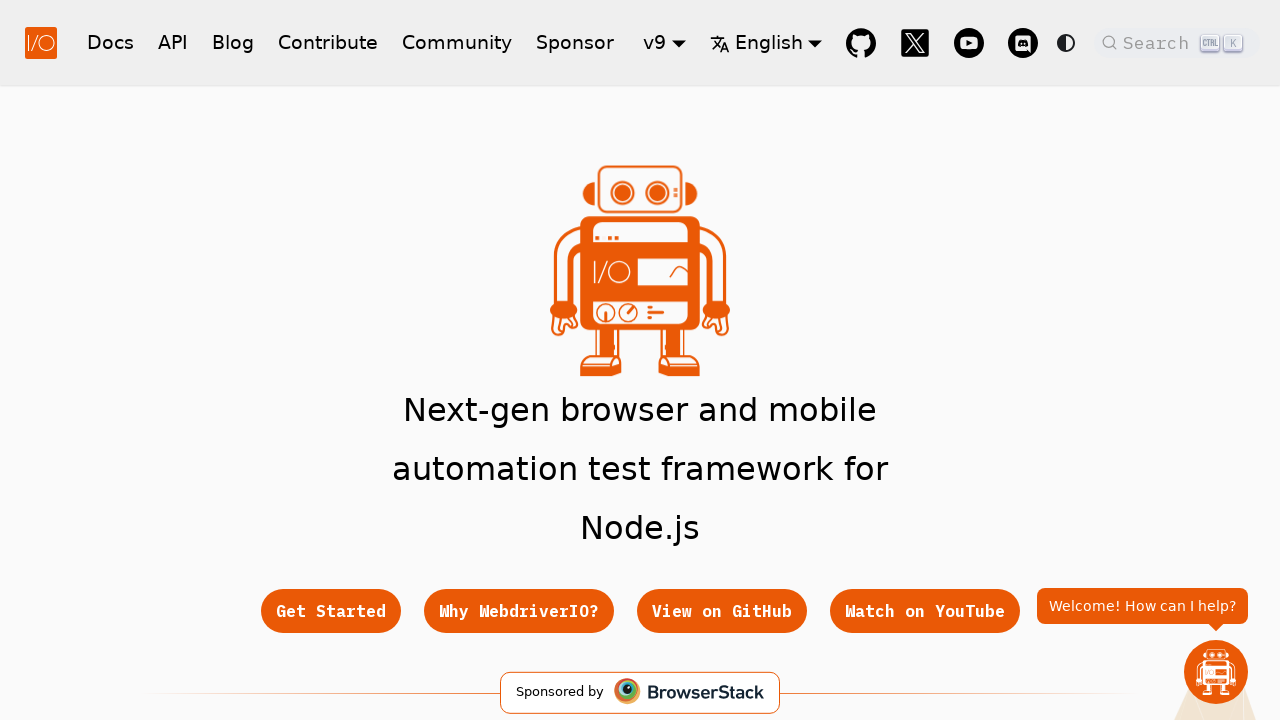

Clicked search button to open search dialog at (1177, 42) on button.DocSearch-Button
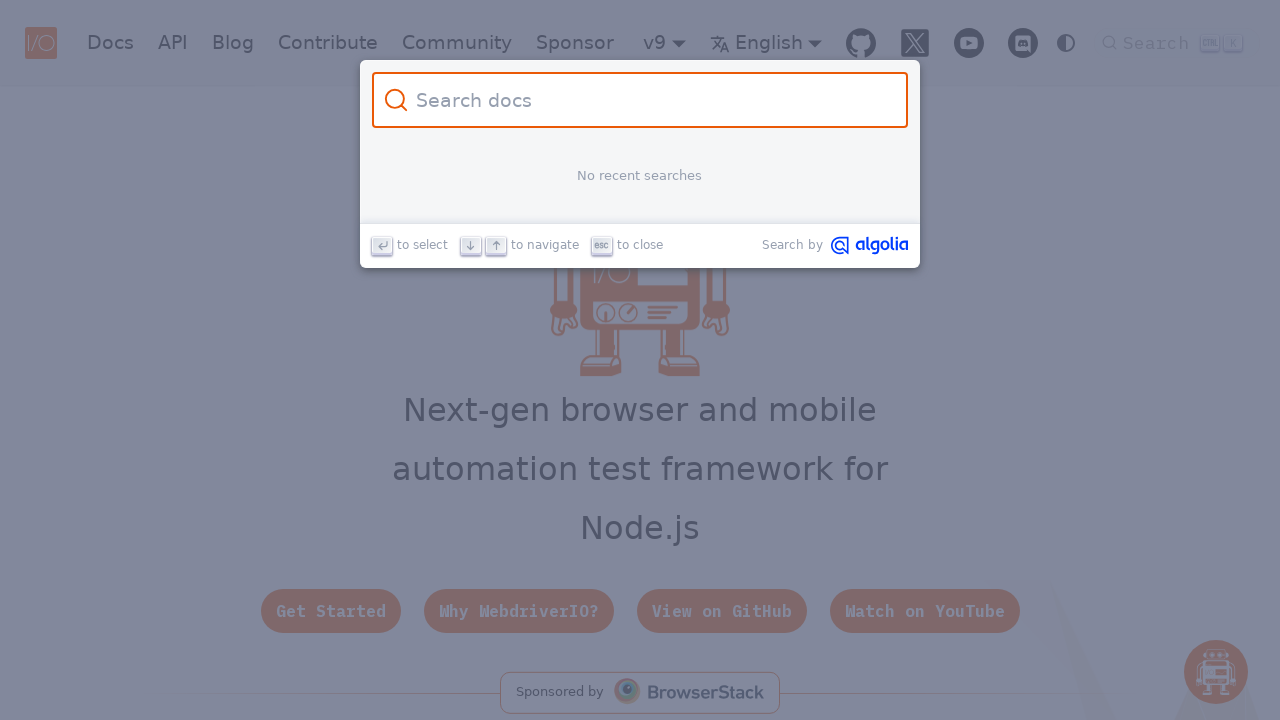

Filled search input with 'getValue' on input.DocSearch-Input
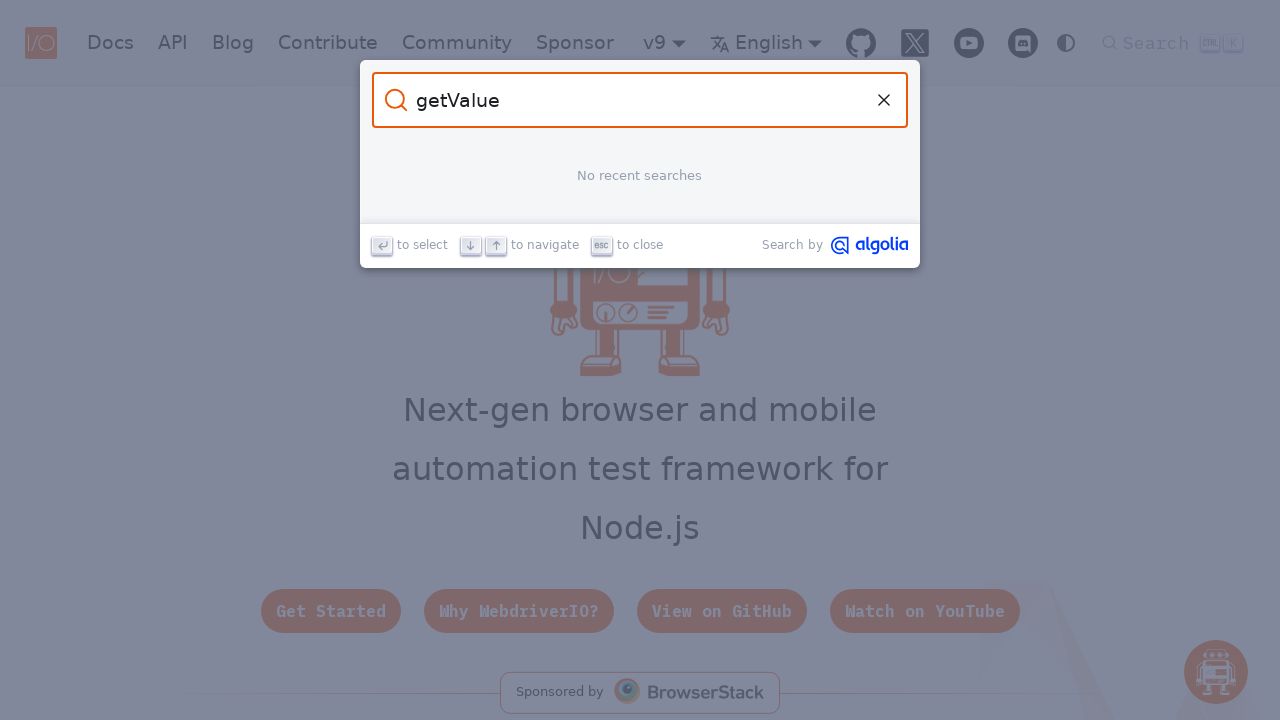

Pressed Enter to search
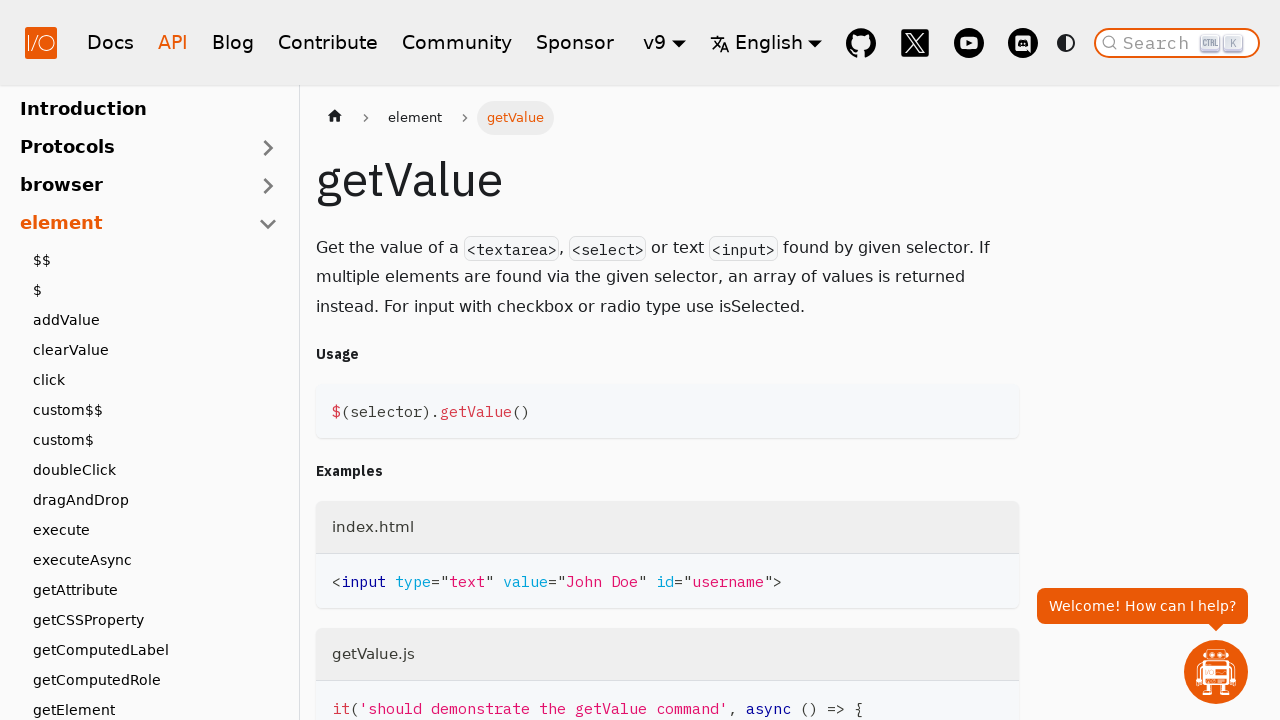

Navigated to search result page for getValue
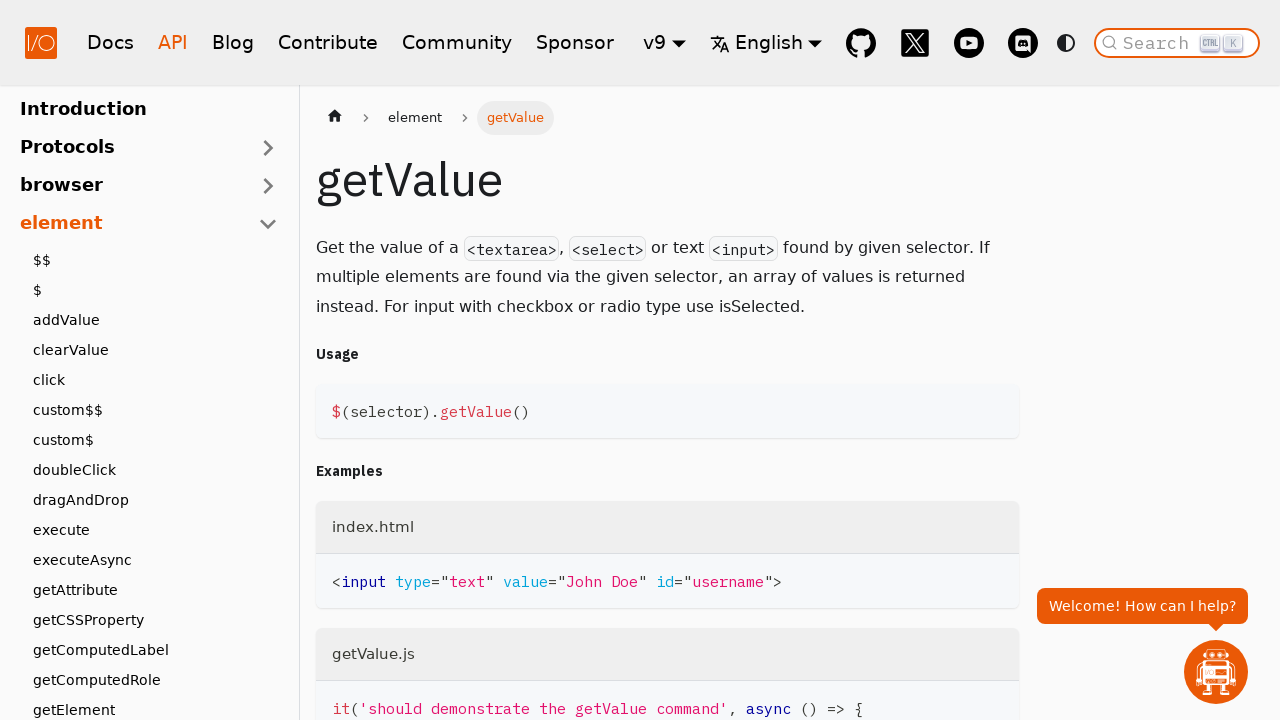

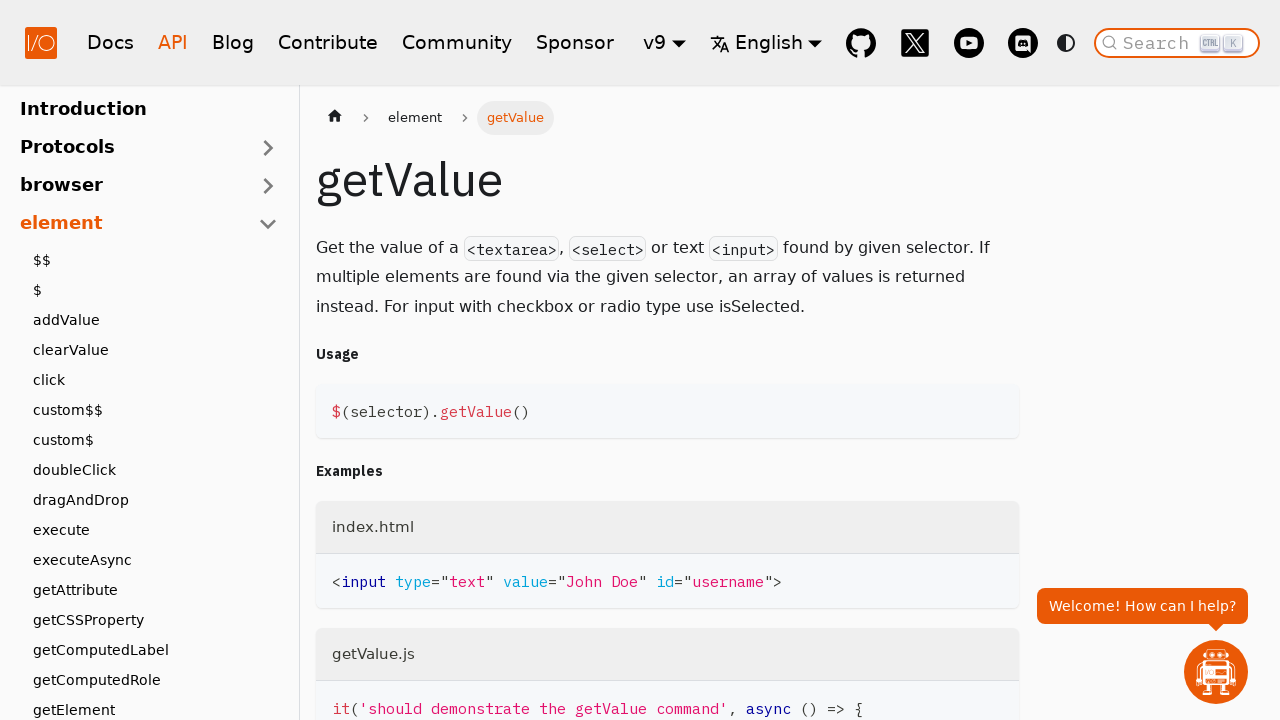